Tests browser alert handling by clicking a button that triggers an alert and then accepting the alert dialog

Starting URL: https://demoqa.com/alerts

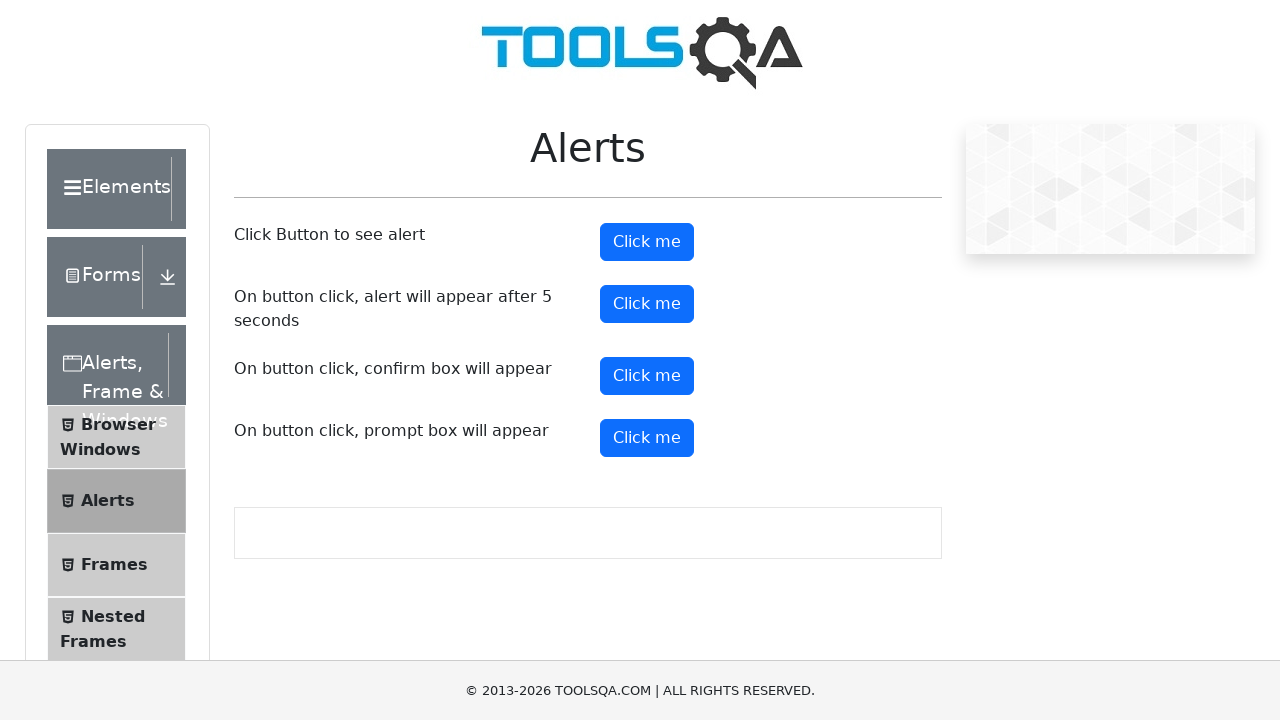

Clicked alert button to trigger alert dialog at (647, 242) on #alertButton
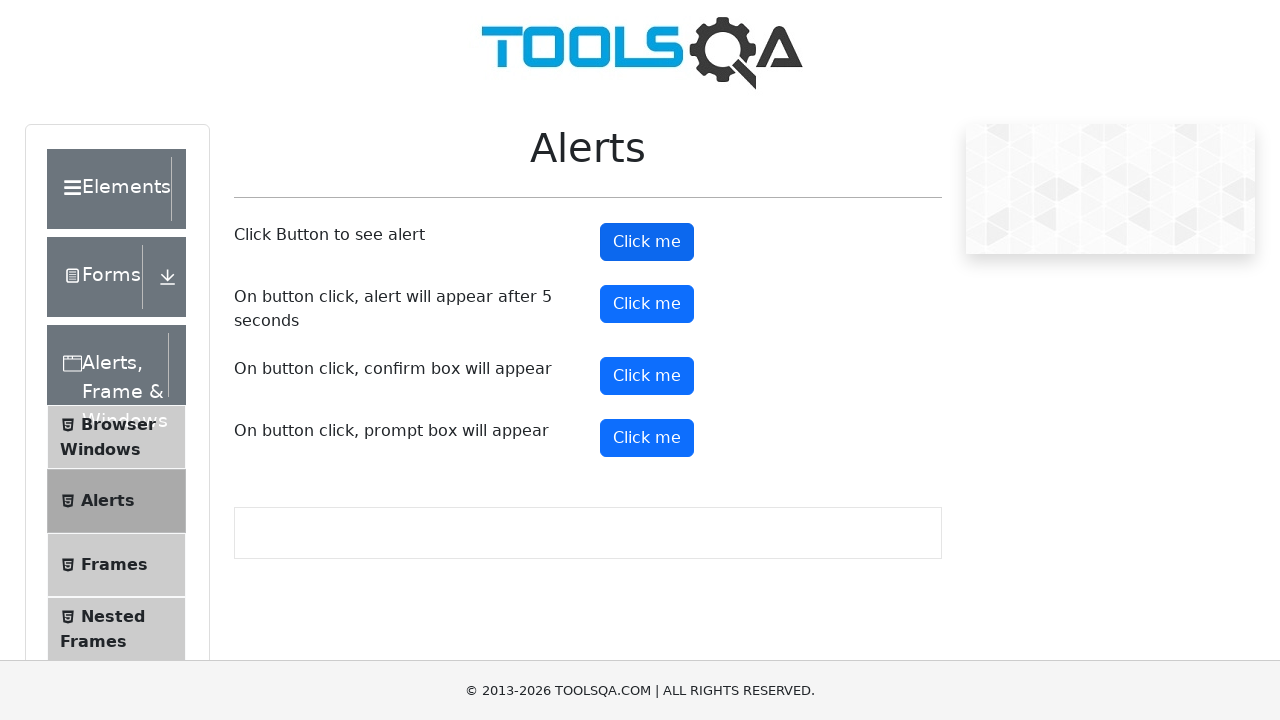

Set up dialog handler to accept alert
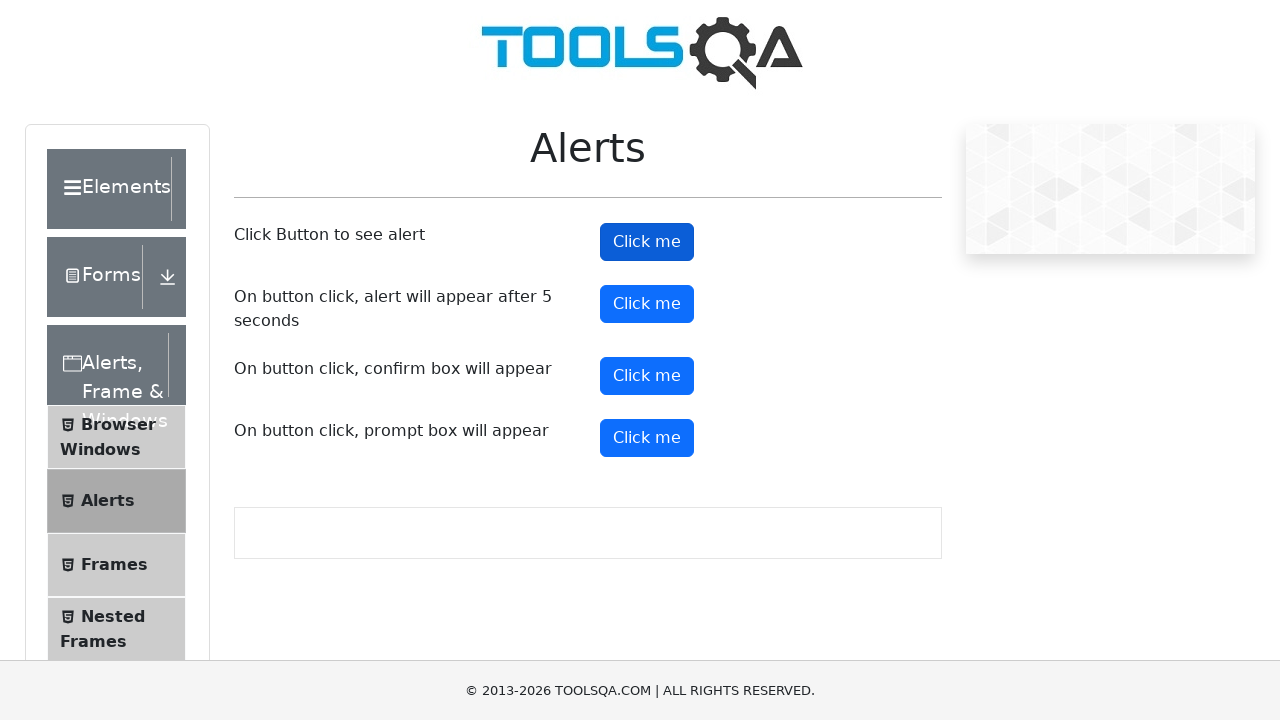

Waited for alert processing to complete
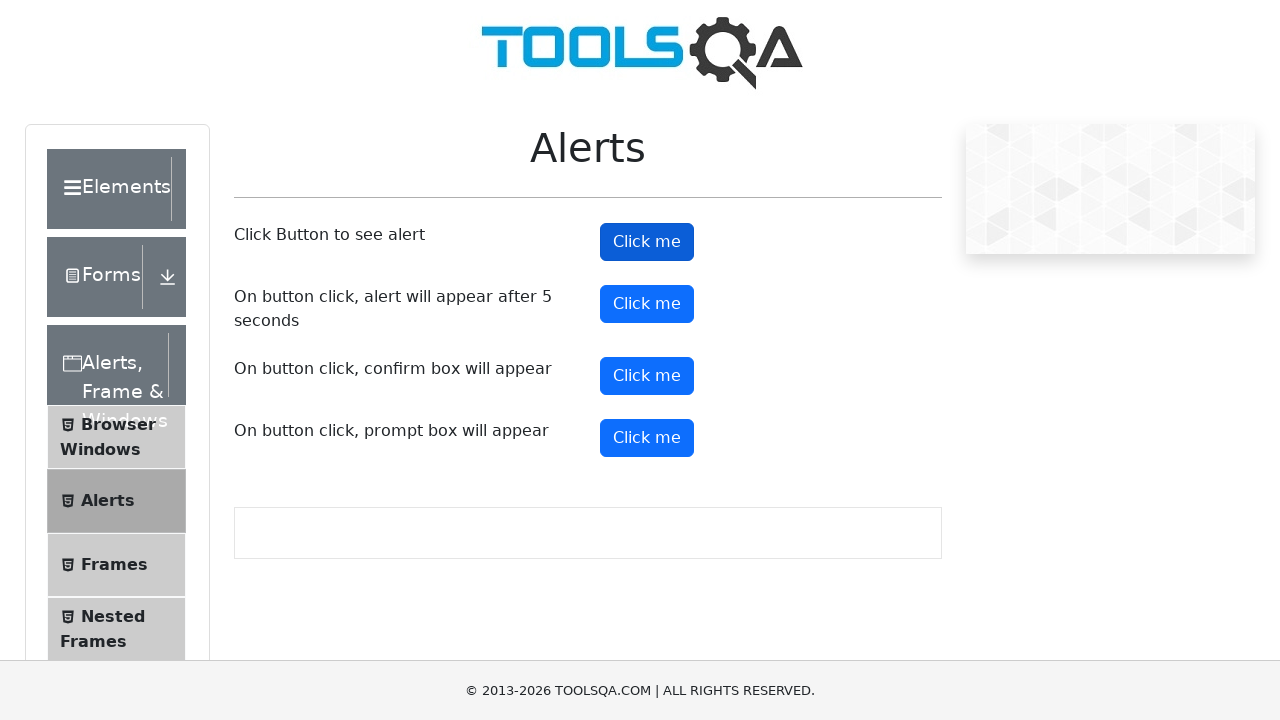

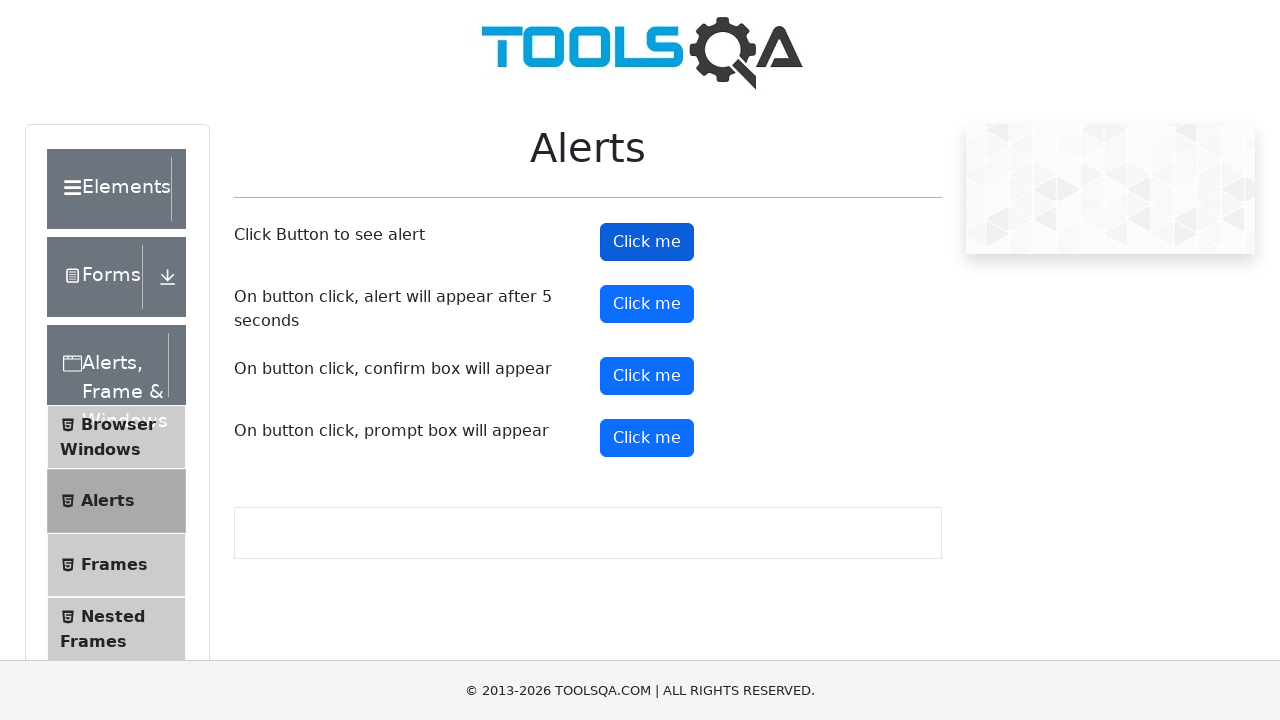